Tests that entering a valid 5-digit zip code allows the user to proceed to the registration page

Starting URL: https://sharelane.com/cgi-bin/register.py

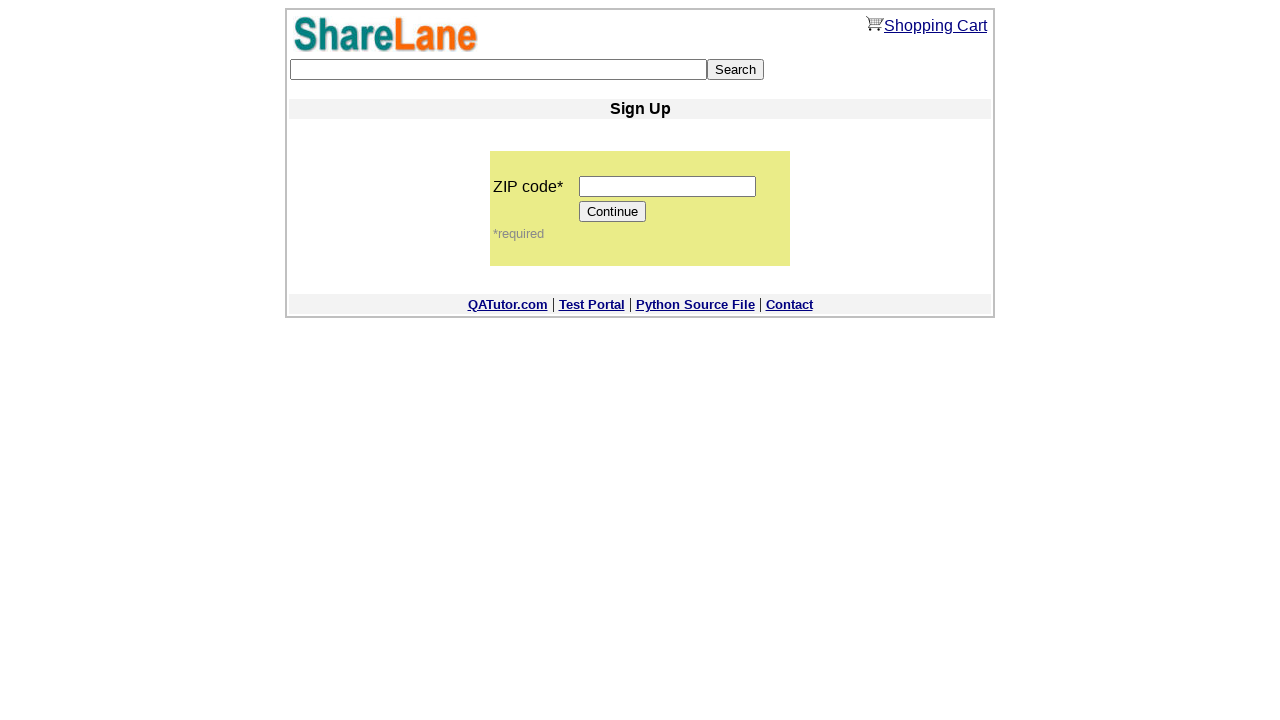

Entered 5-digit zip code '11111' in zip code field on input[name='zip_code']
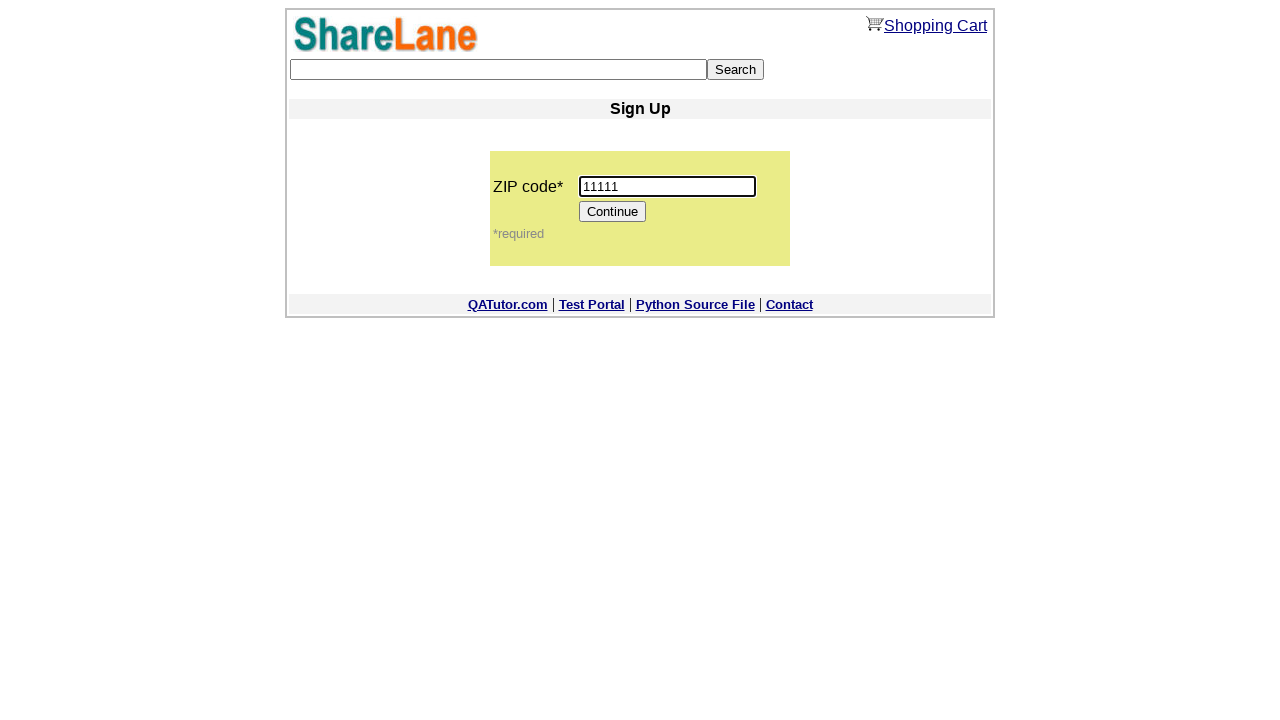

Clicked Continue button to proceed at (613, 212) on input[value='Continue']
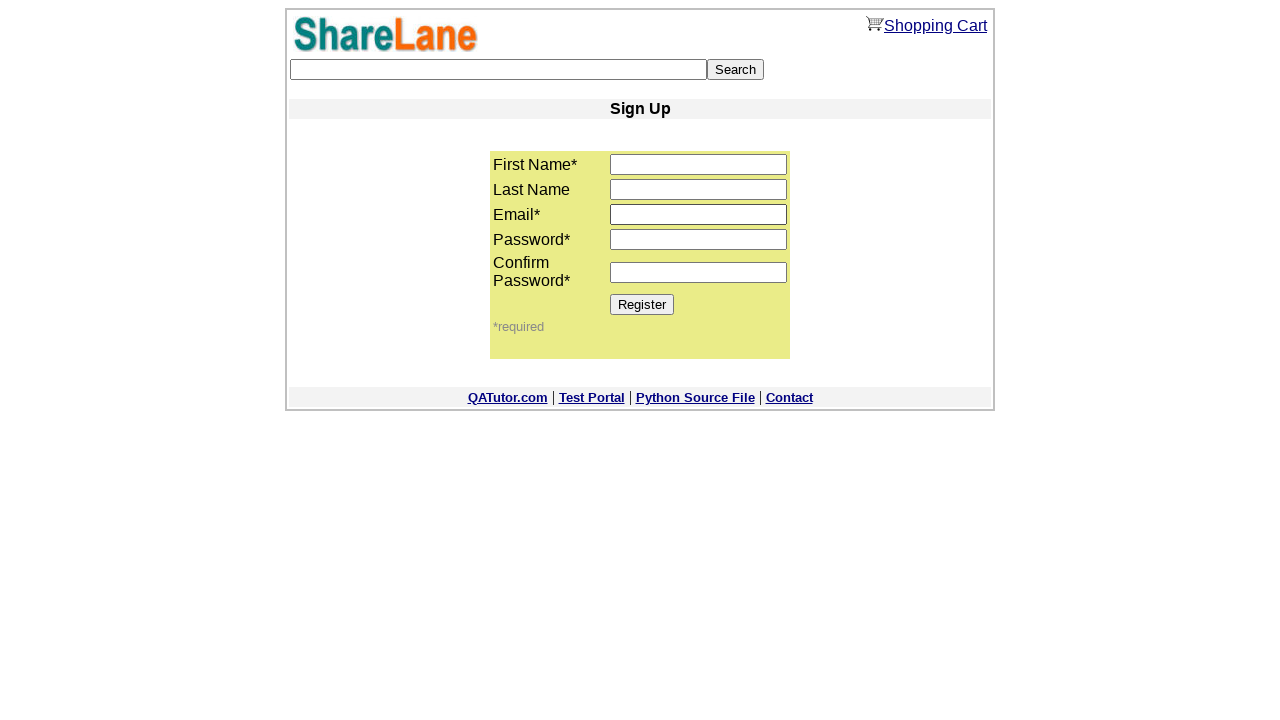

Registration page loaded - Register button is visible
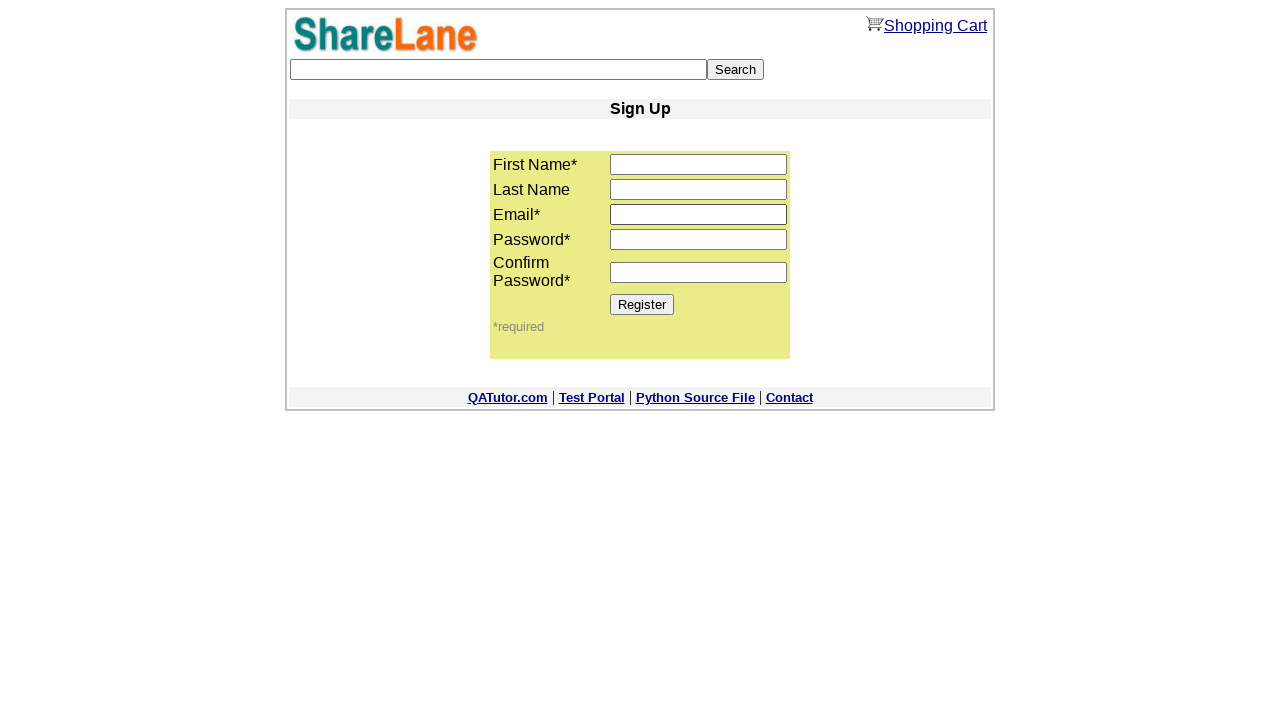

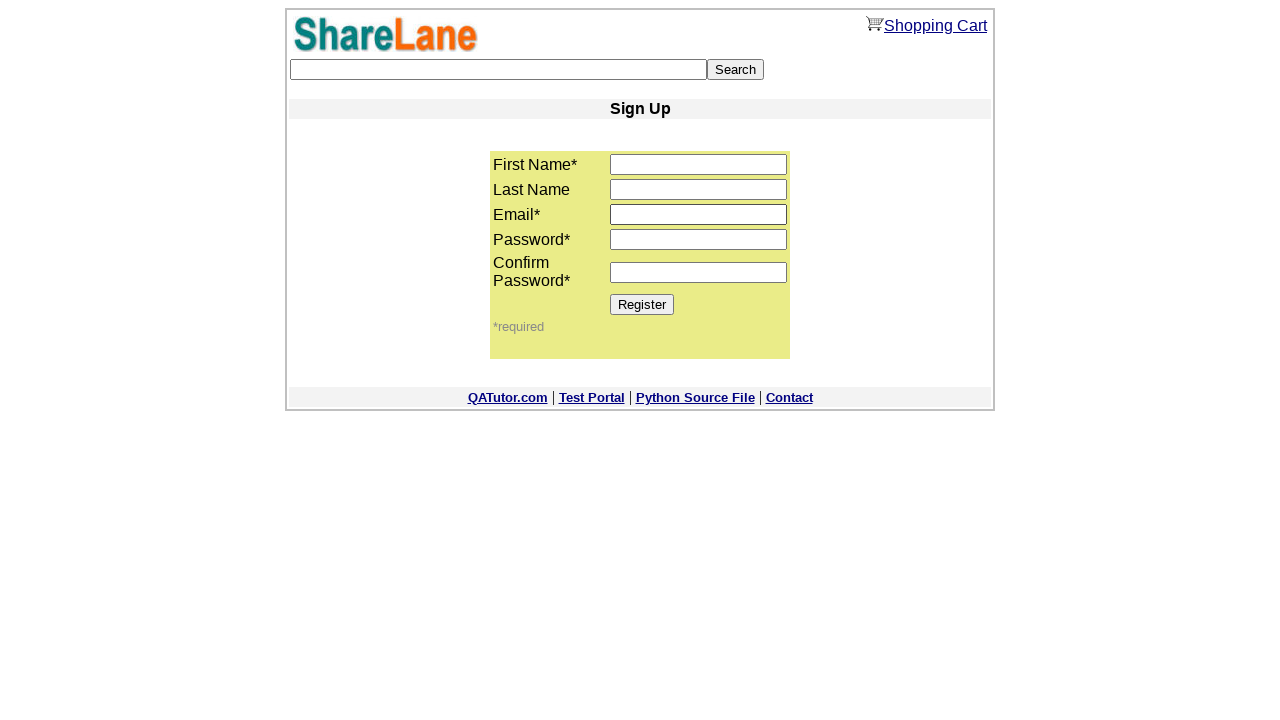